Tests input functionality by locating a text input field on a practice page for form inputs

Starting URL: https://practice.expandtesting.com/inputs

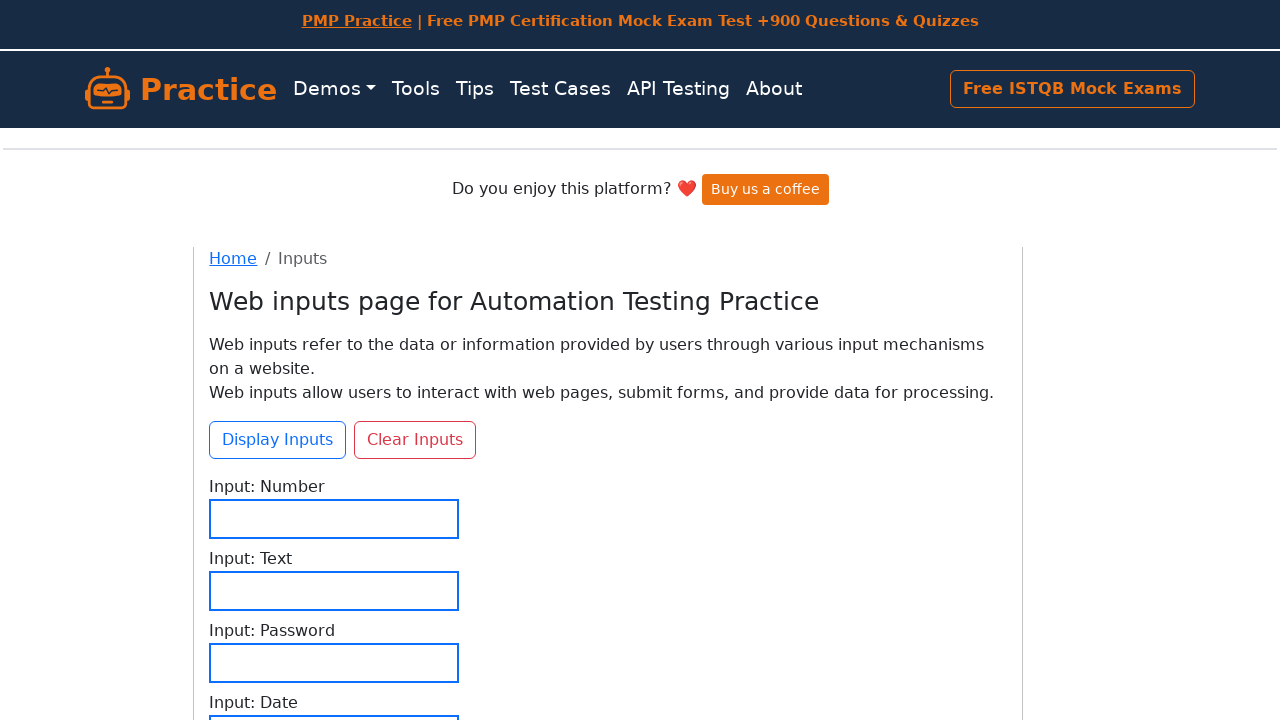

Navigated to practice page for form inputs
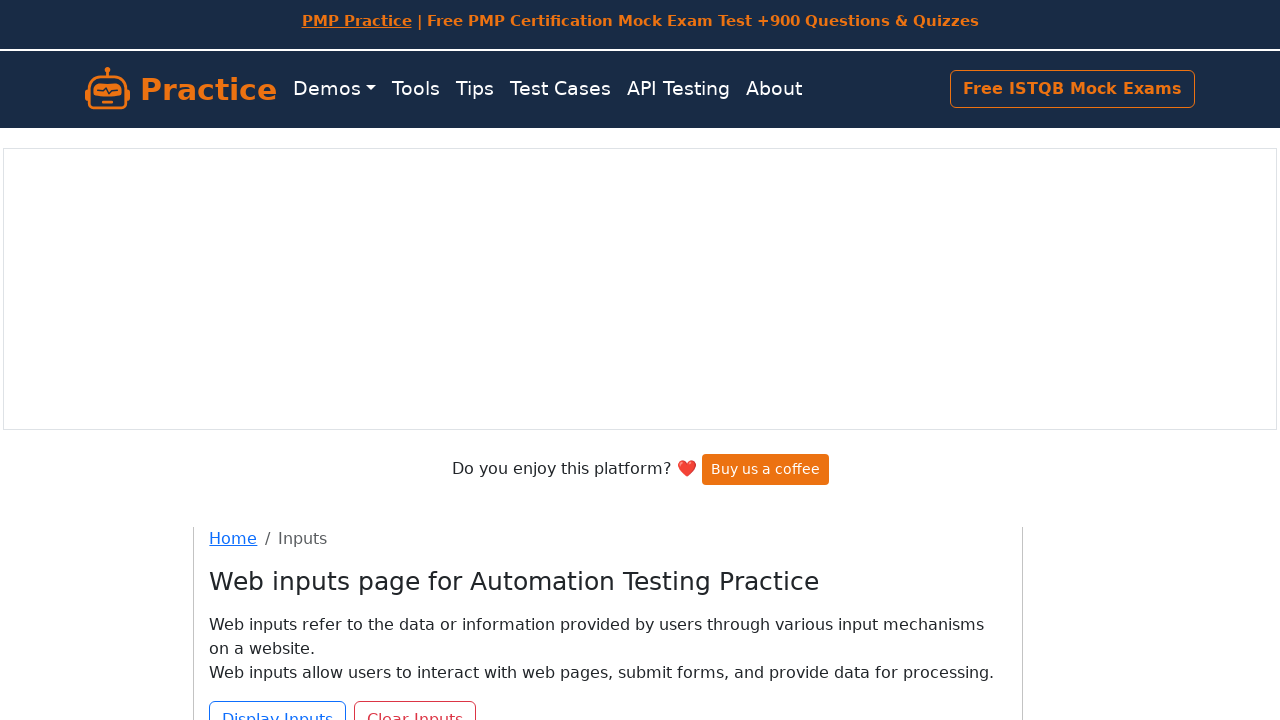

Filled text input field with 'Maryem zubair' on #input-text
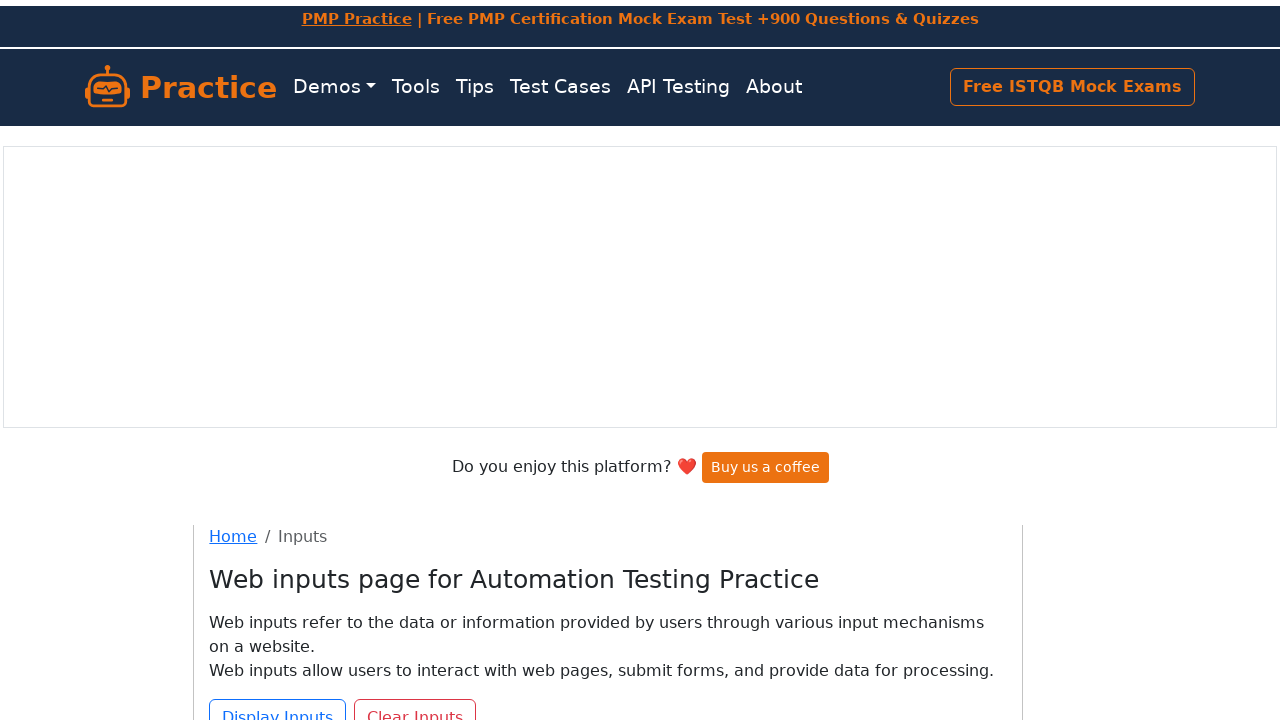

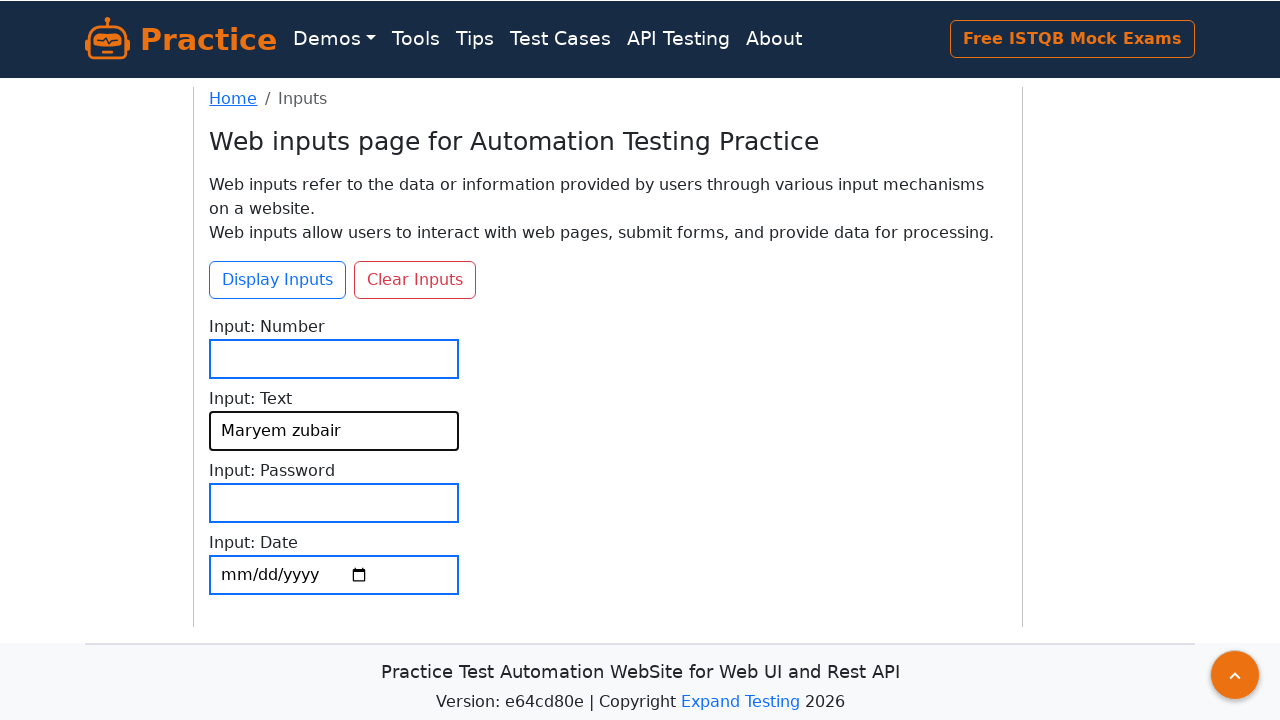